Tests alert handling functionality by triggering a prompt alert, entering text, and accepting it

Starting URL: https://demoqa.com/alerts

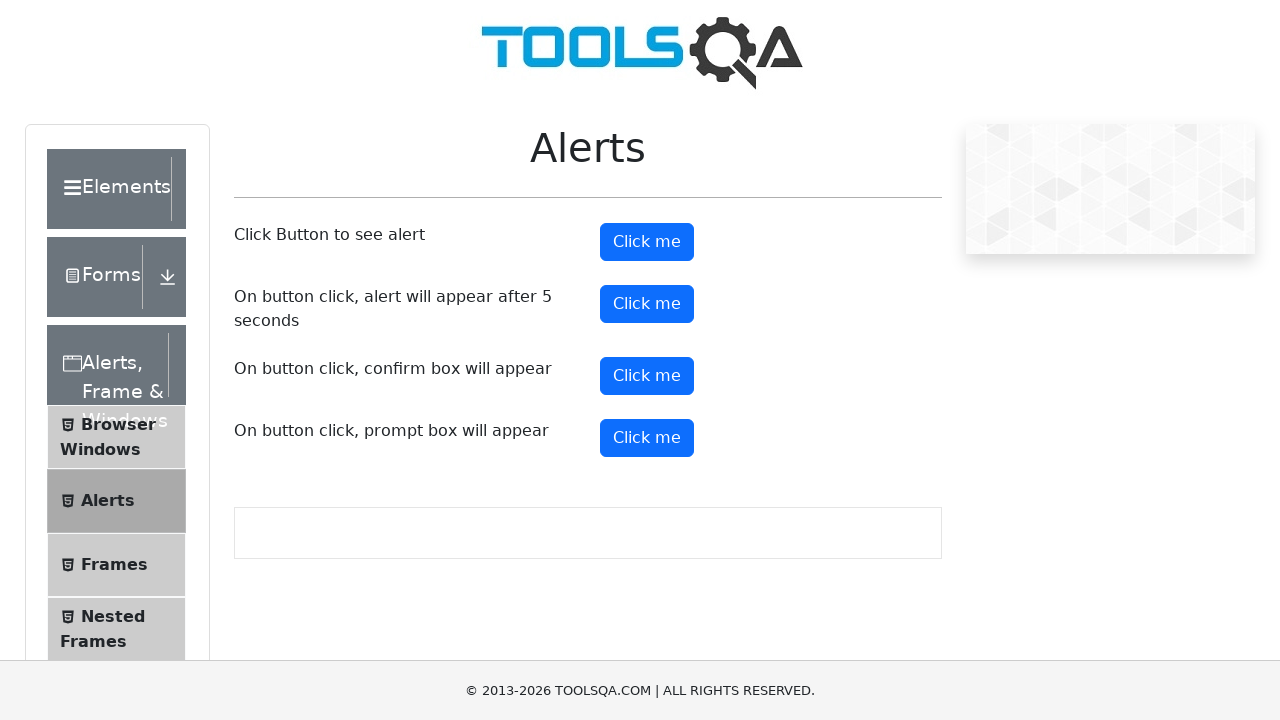

Clicked prompt button to trigger alert at (647, 438) on xpath=//button[contains(@id,'promtButton')]
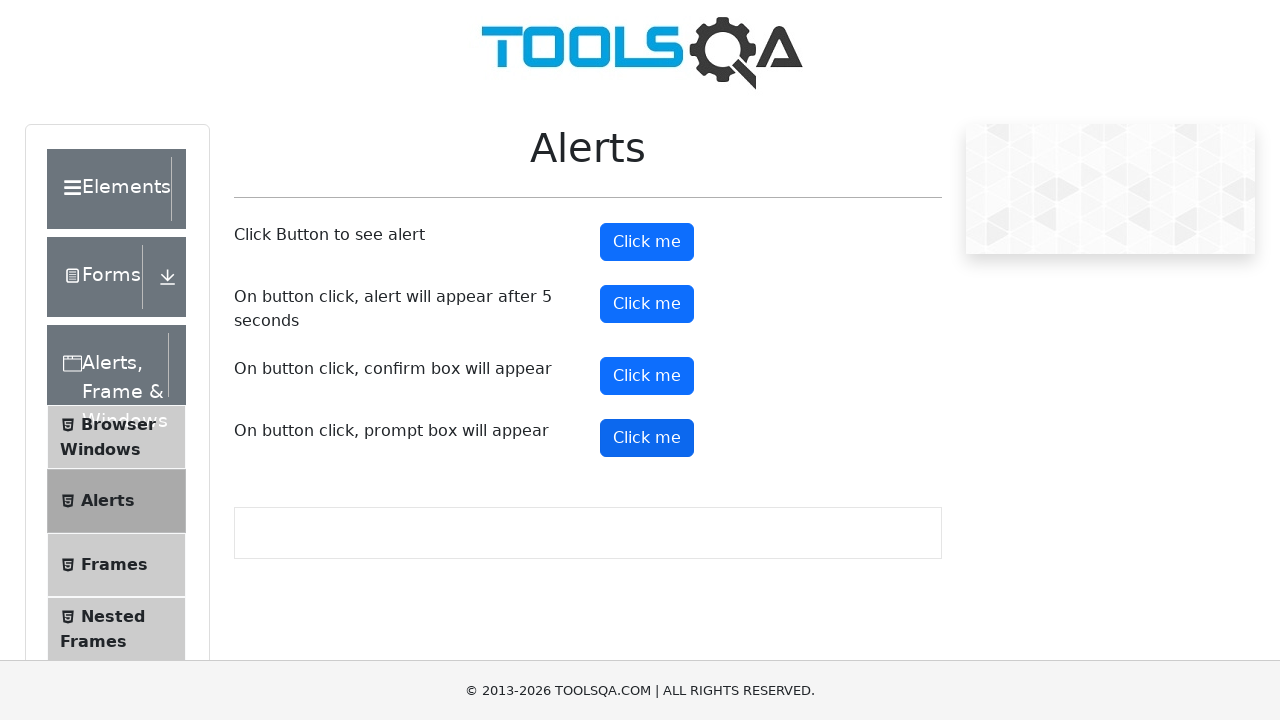

Set up dialog handler to accept prompt with text 'mayu'
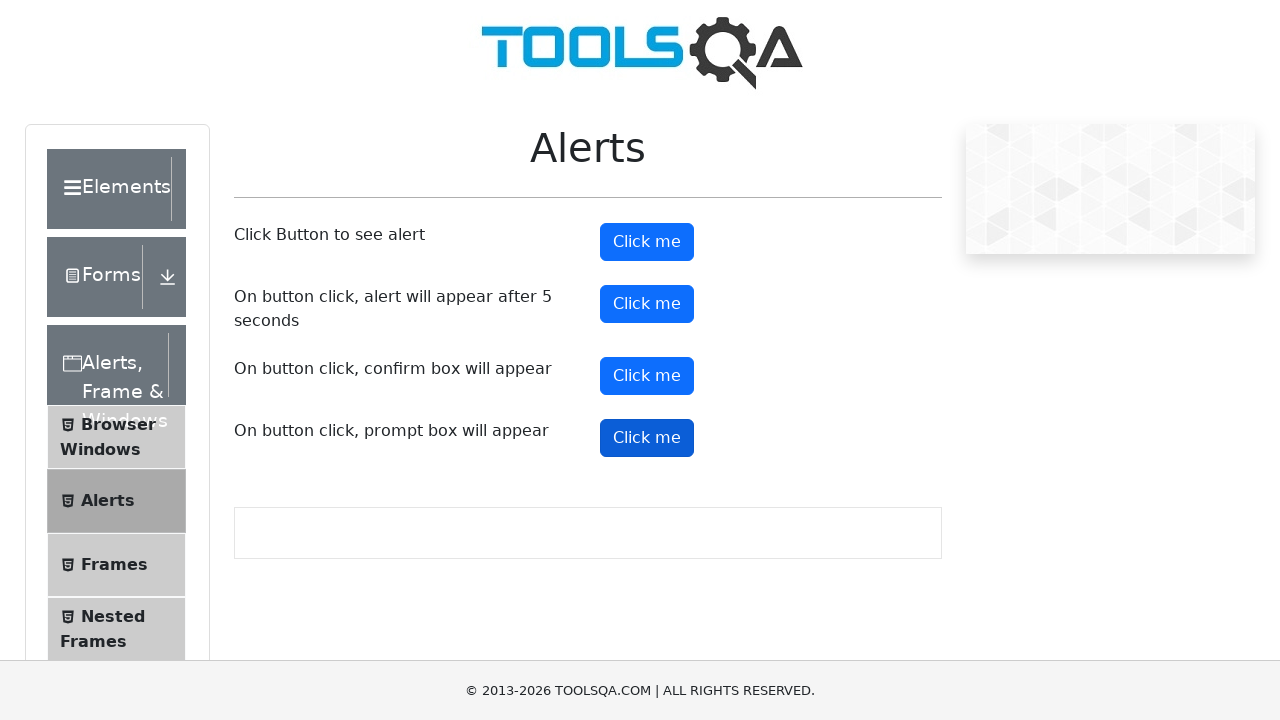

Waited 2 seconds for dialog to be handled
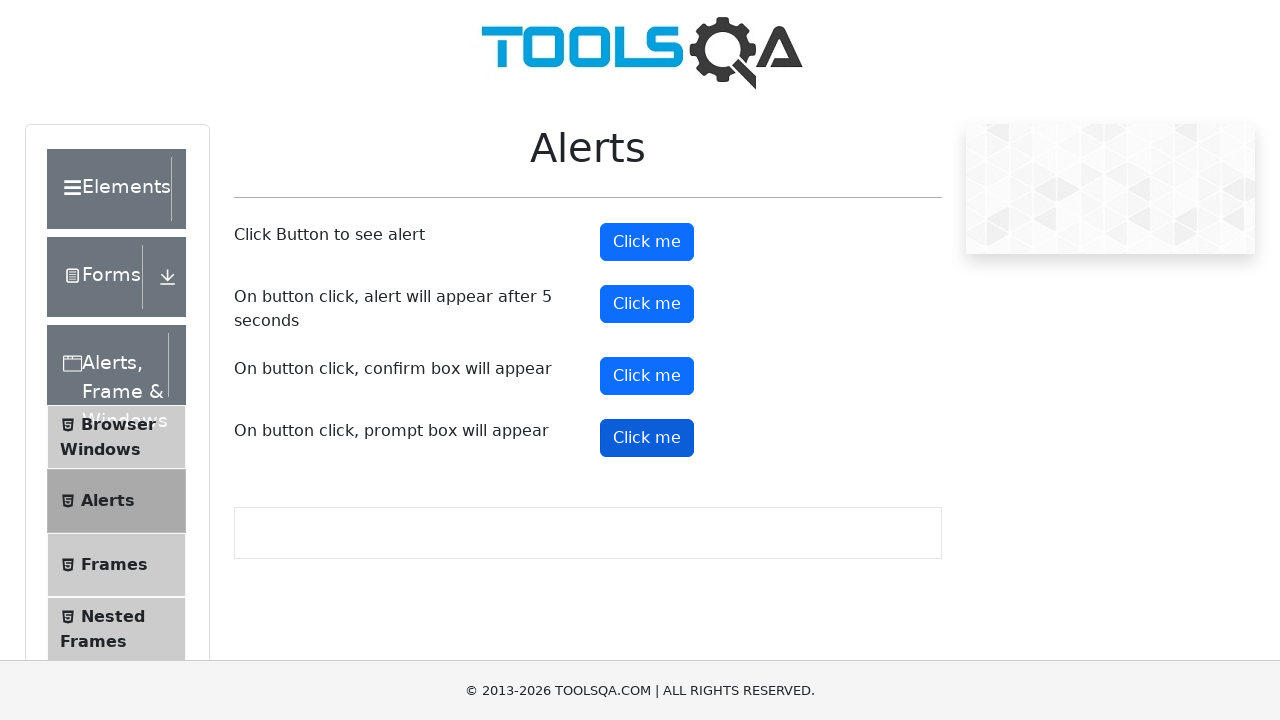

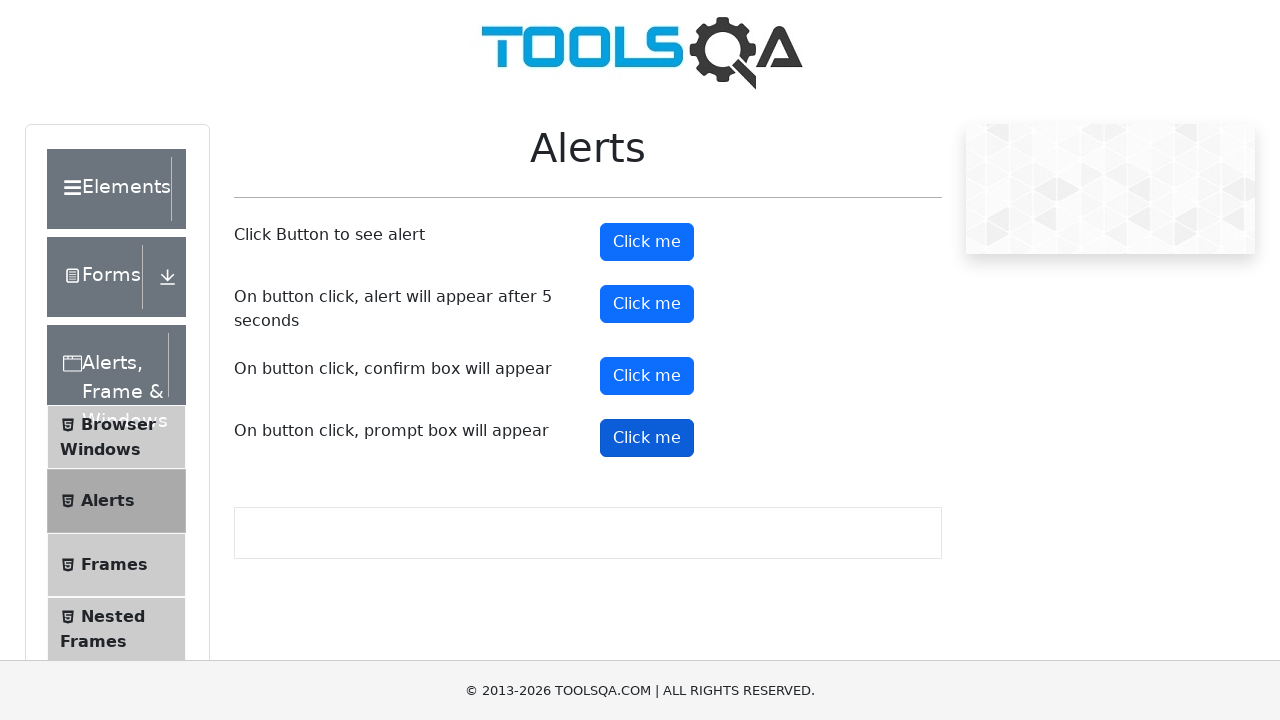